Tests progress bar with timer by entering a time value and submitting the form

Starting URL: https://demoapps.qspiders.com/

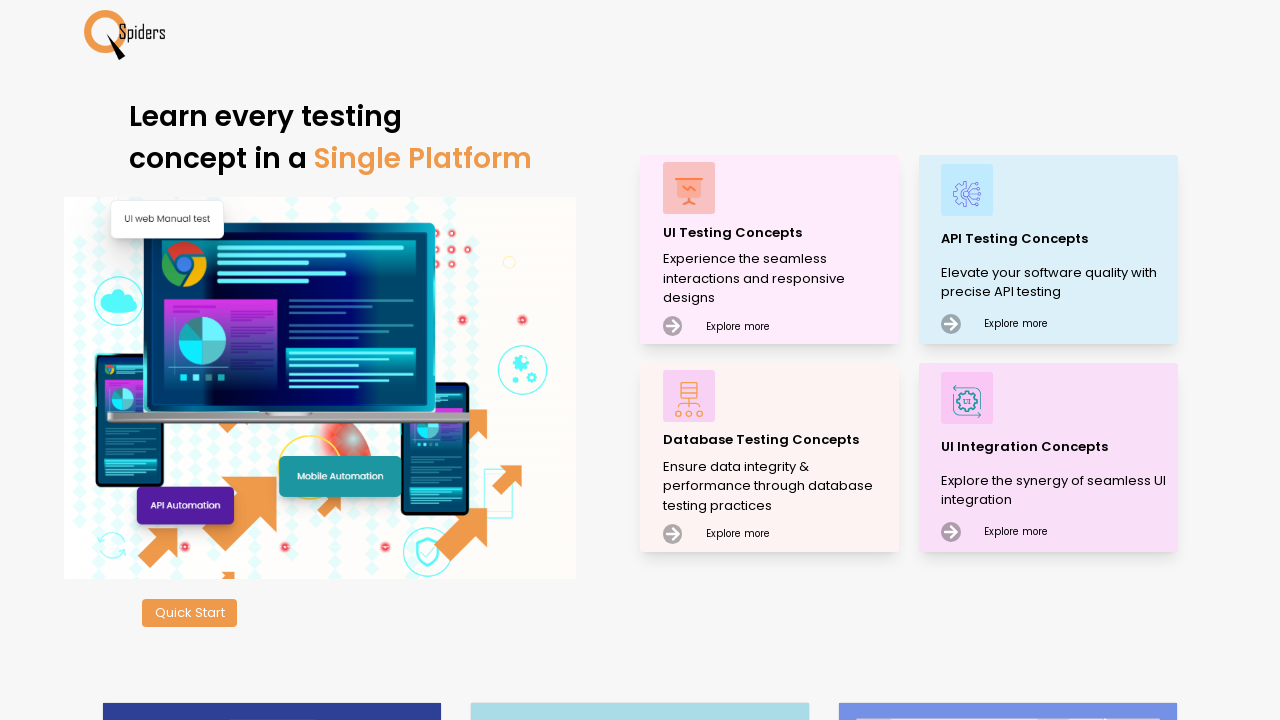

Navigated to demoapps.qspiders.com
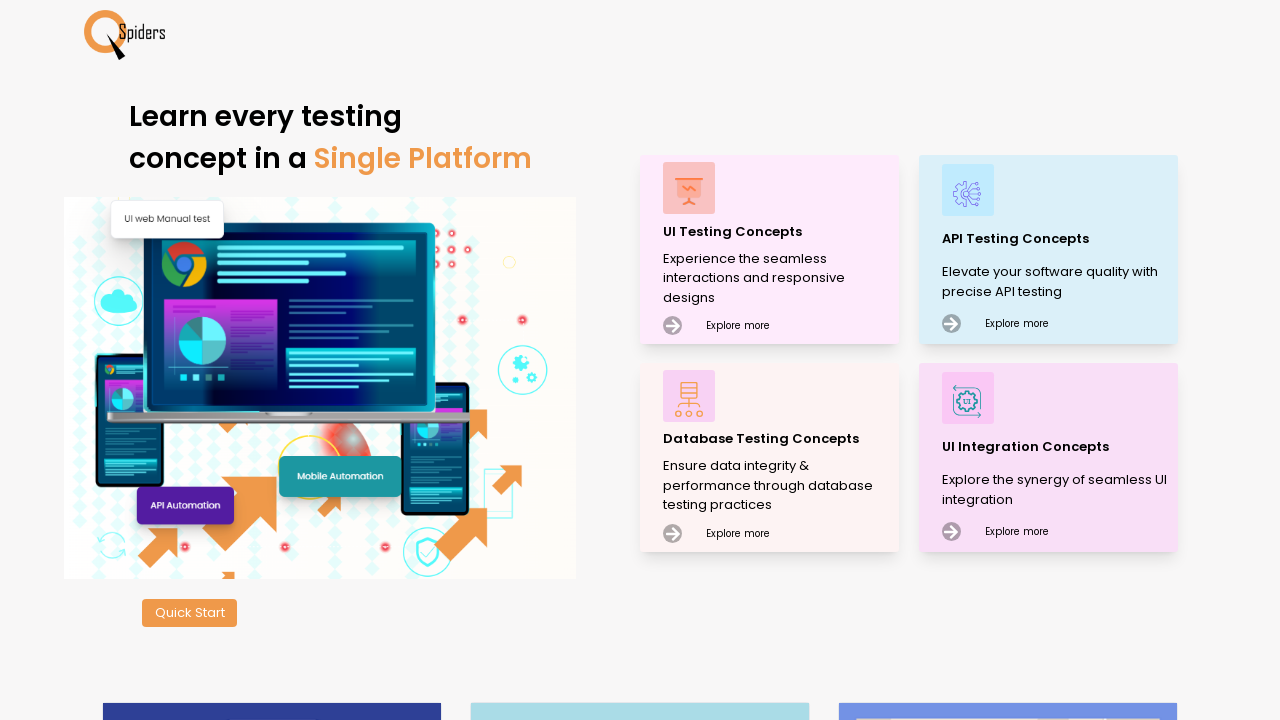

Clicked on UI Testing Concepts at (778, 232) on xpath=//p[text()='UI Testing Concepts']
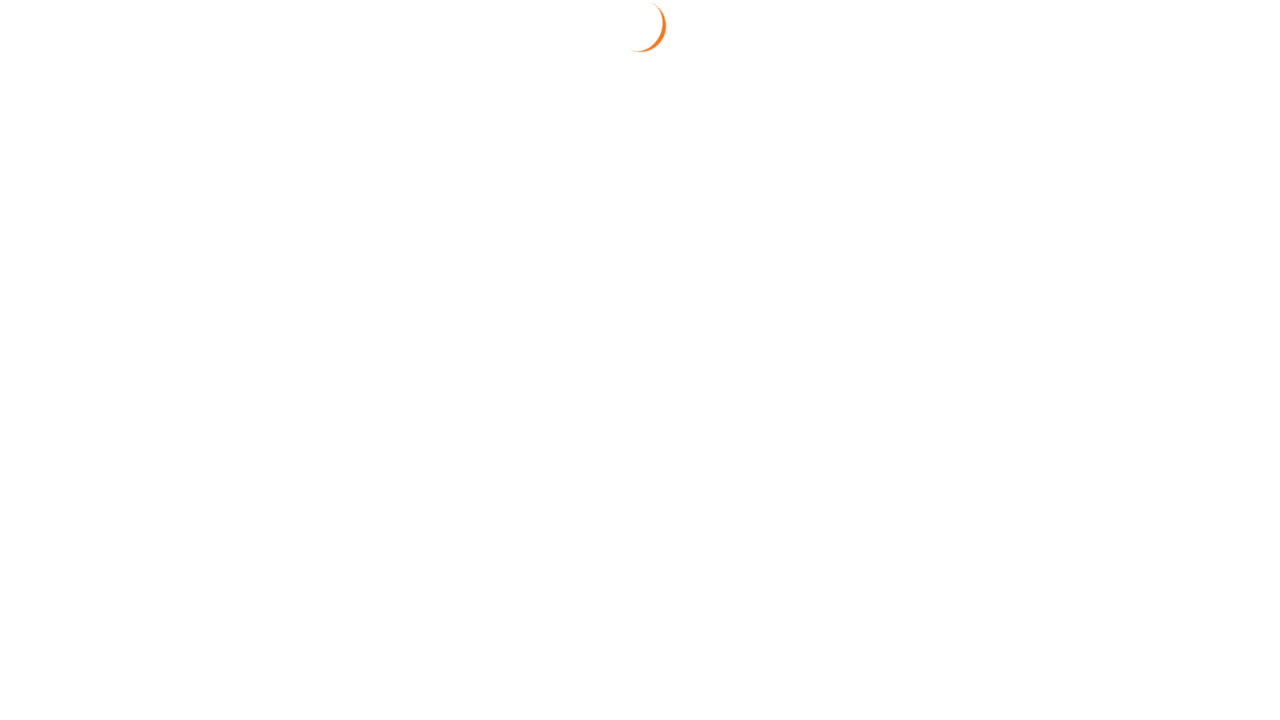

Clicked on Synchronization section at (74, 608) on xpath=//section[text()='Synchronization']
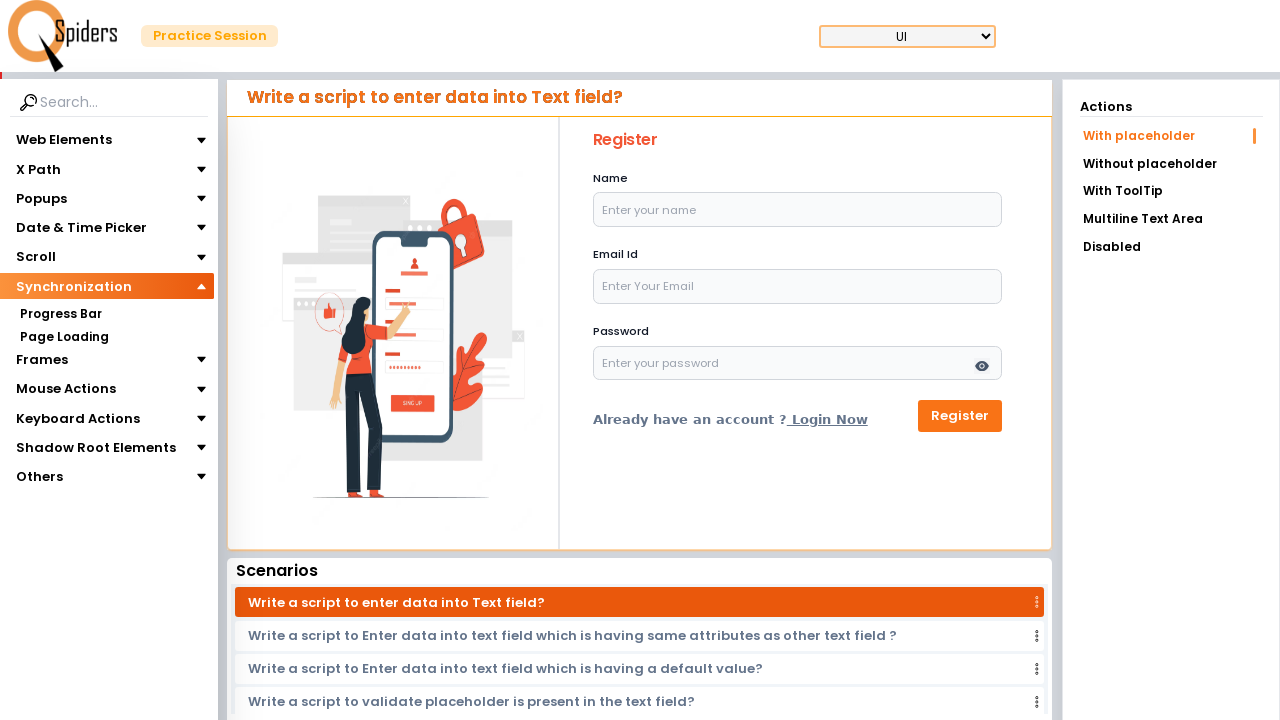

Clicked on Progress Bar section at (60, 314) on xpath=//section[text()='Progress Bar']
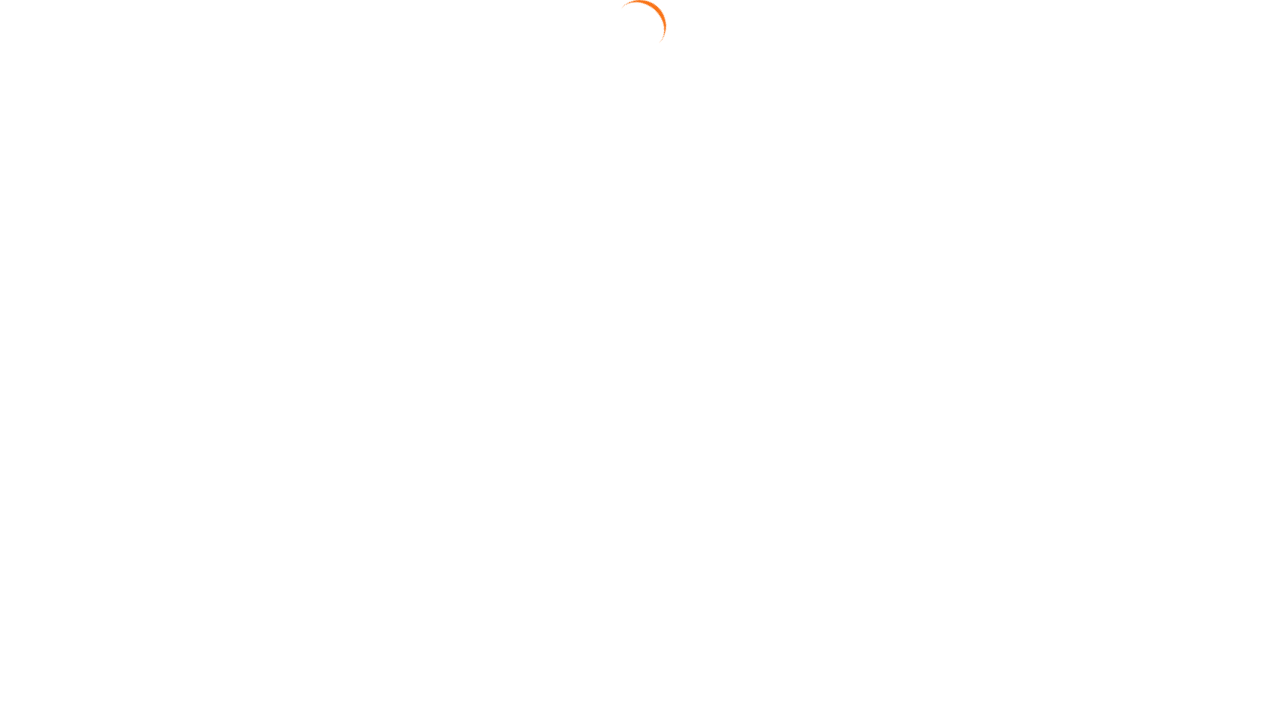

Clicked on With Timer tab at (1171, 162) on xpath=//a[text()='With Timer']
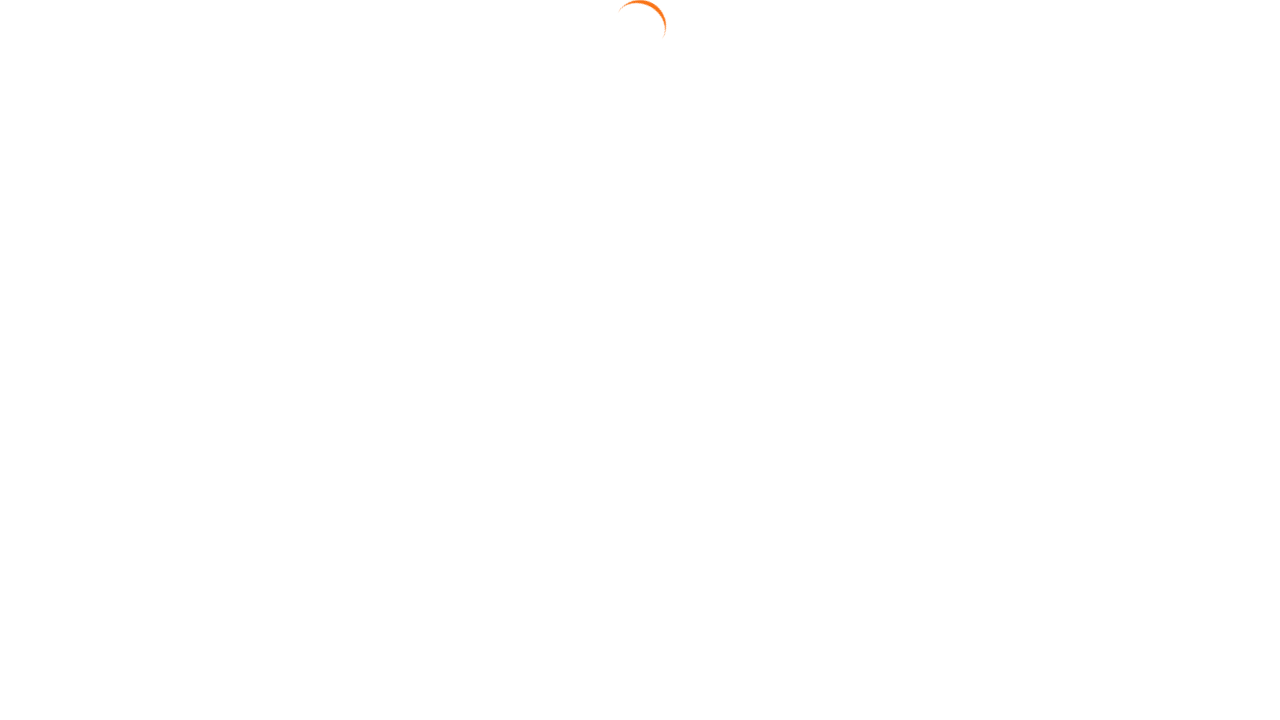

Entered 10 seconds in time input field on //input[@placeholder='Enter time in seconds']
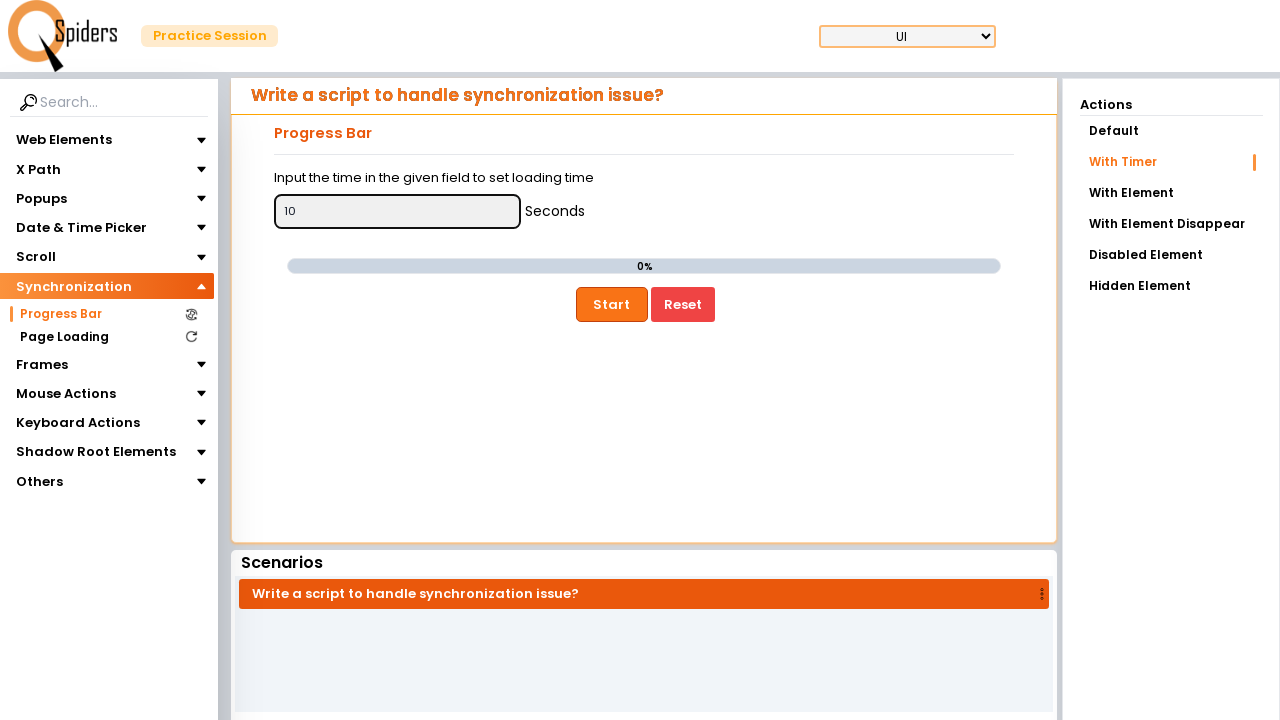

Pressed Tab key to move focus
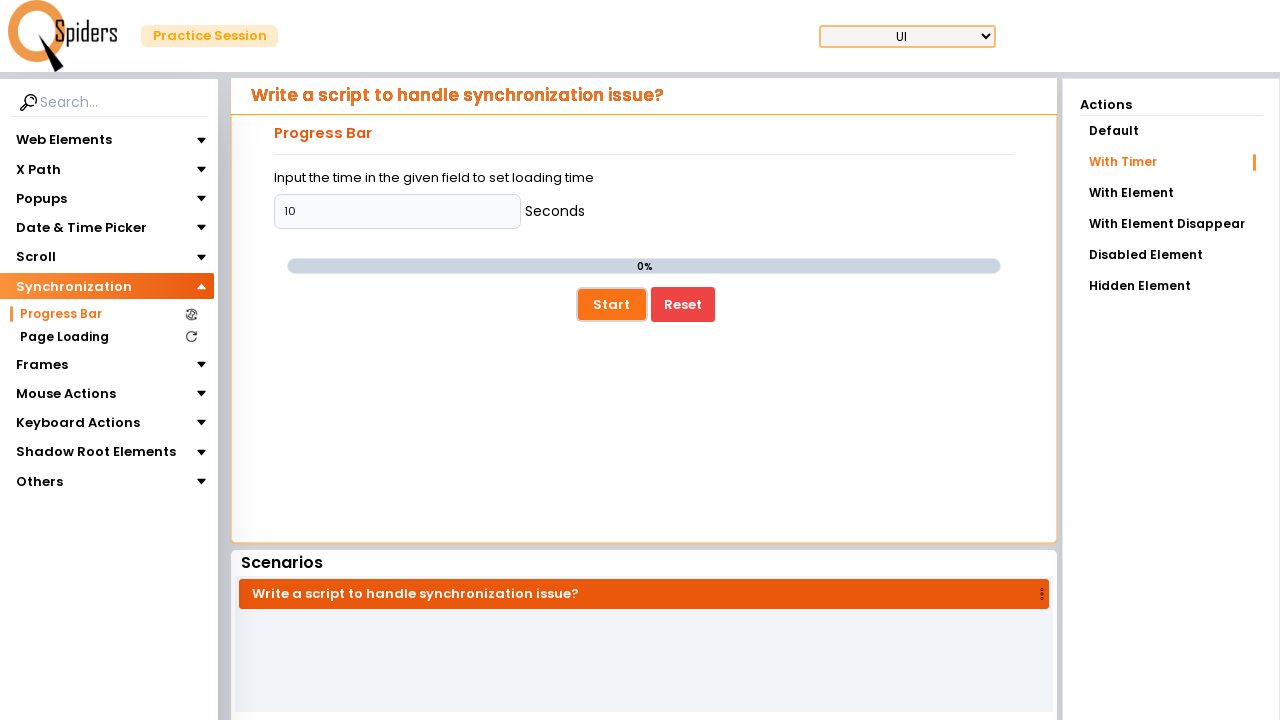

Pressed Enter to submit the form and start progress bar with timer
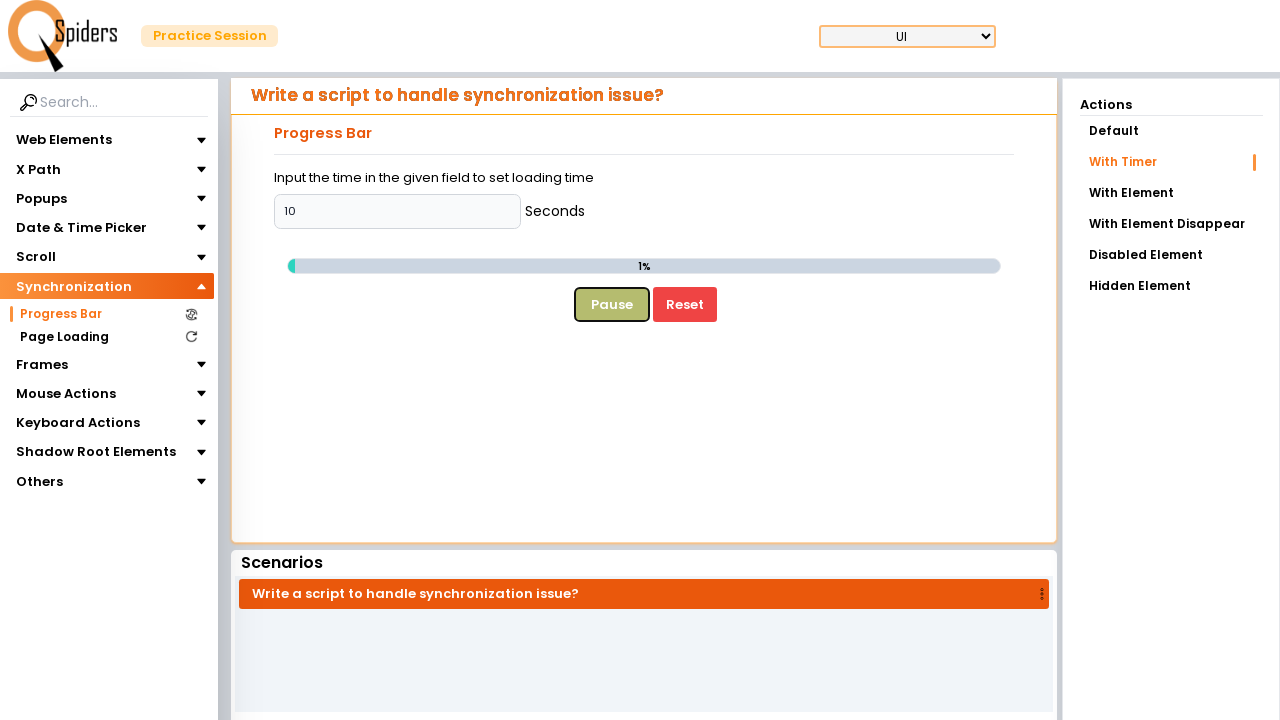

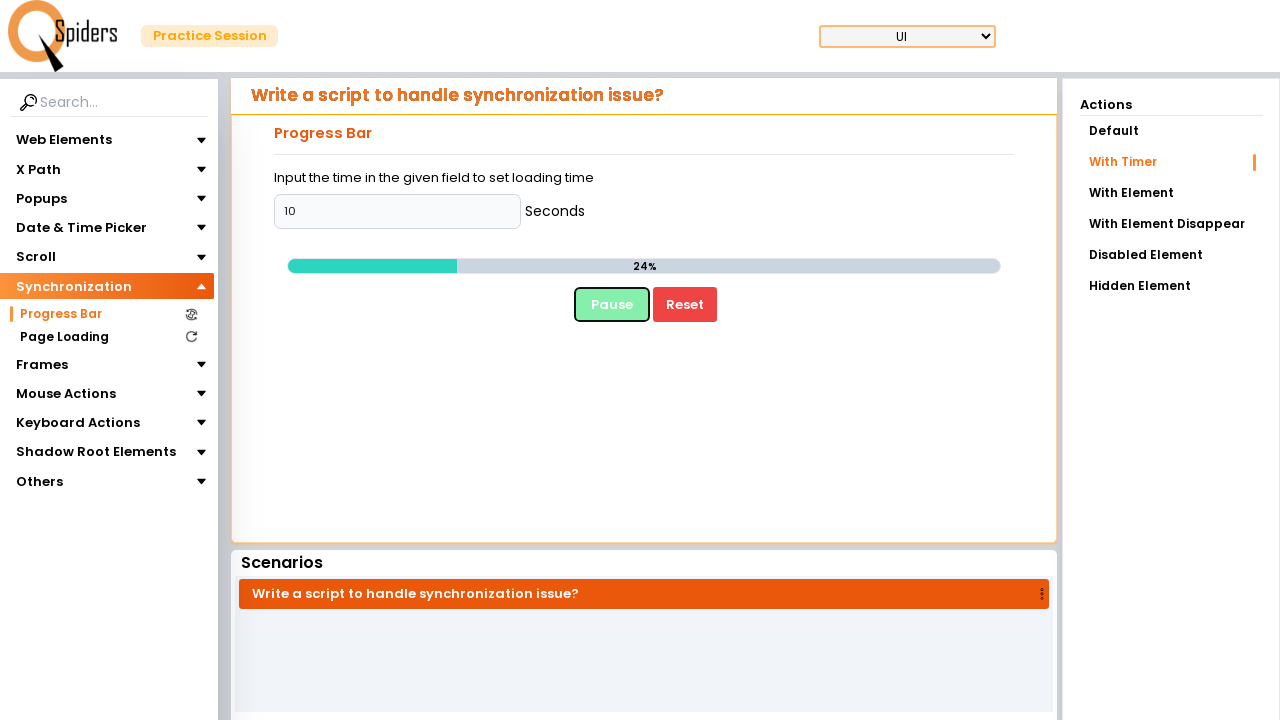